Tests a special dropdown menu by clicking to open it and selecting "English" from the available options

Starting URL: http://demo.automationtesting.in/Register.html

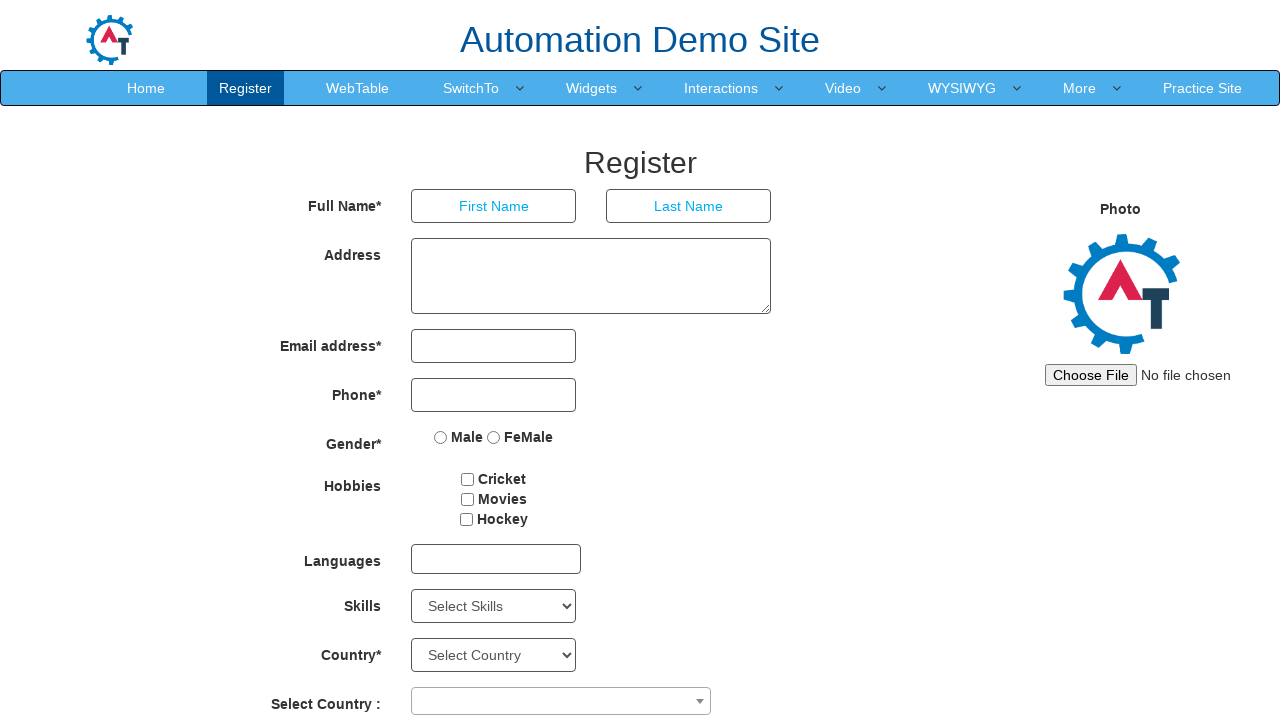

Clicked on the multi-select dropdown to open it at (496, 559) on #msdd
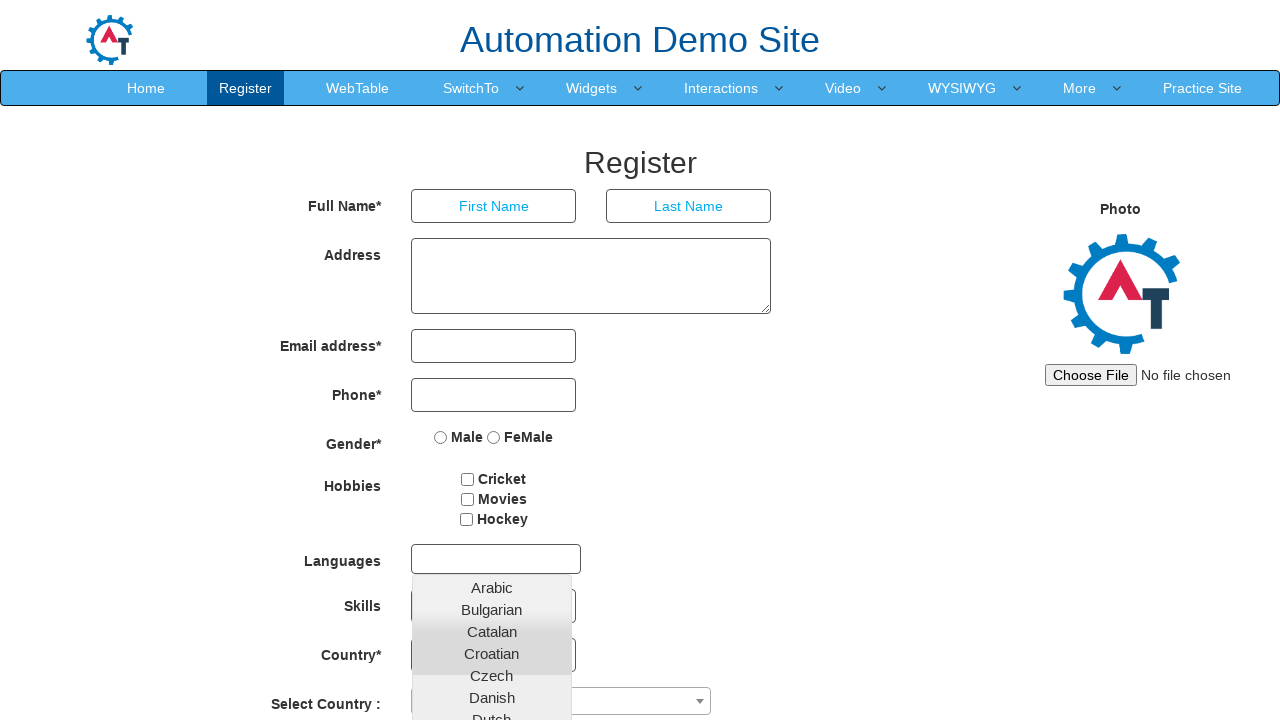

Dropdown options appeared
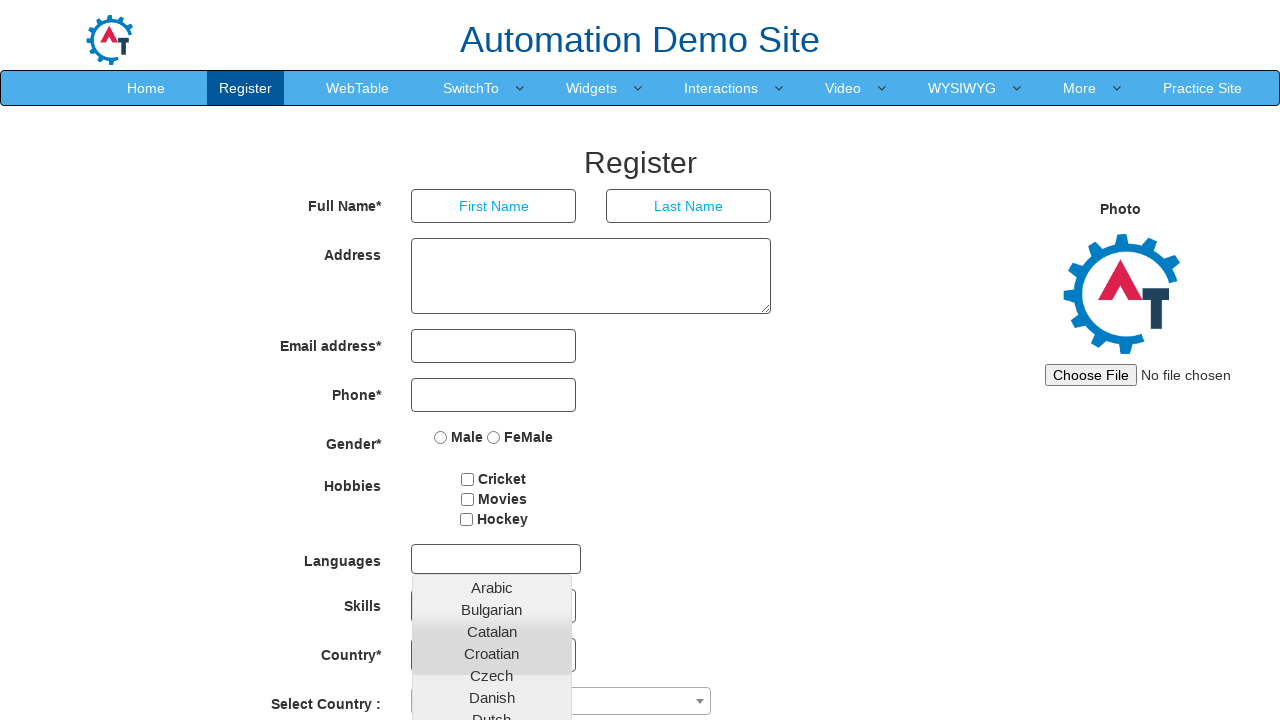

Selected 'English' from the dropdown menu at (492, 457) on a.ui-corner-all:has-text('English')
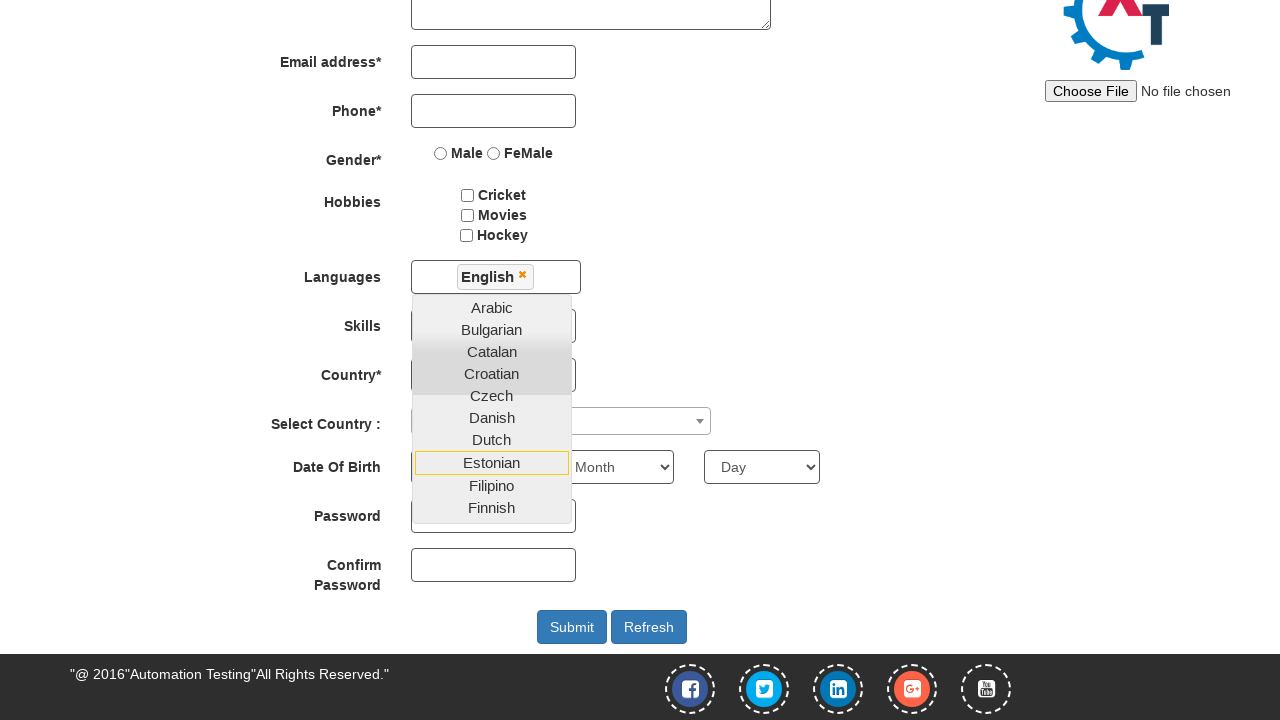

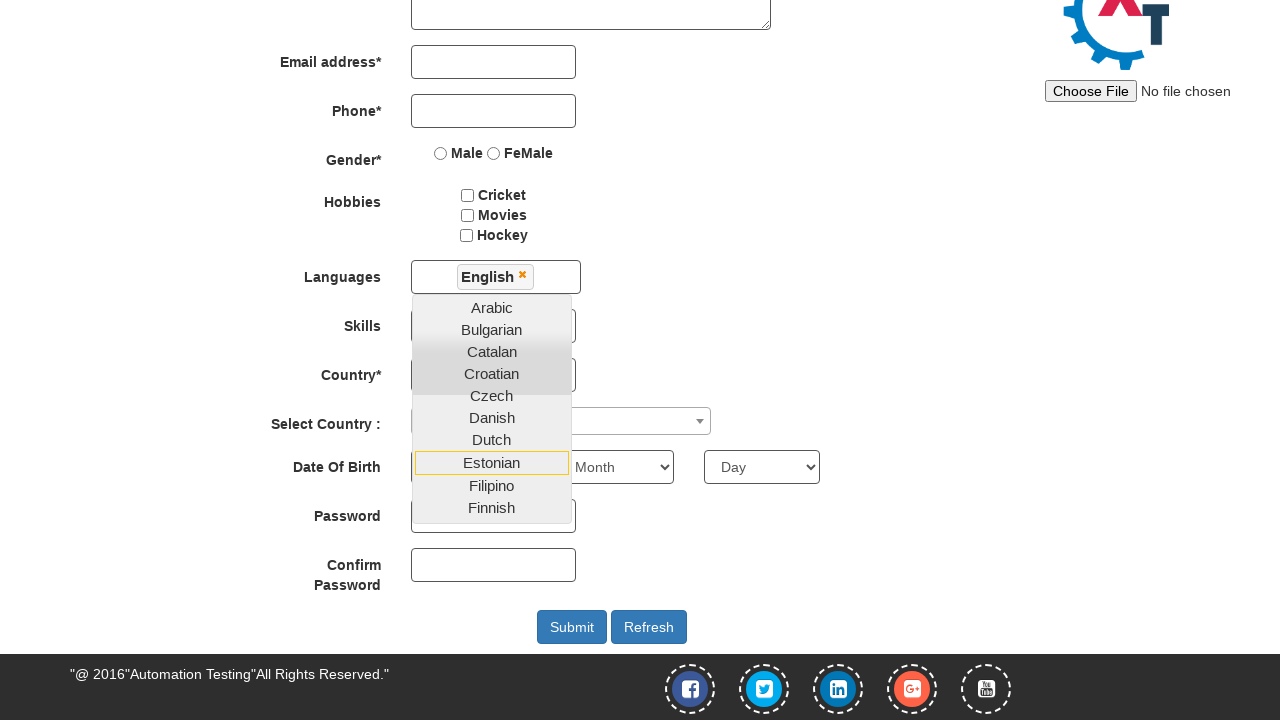